Tests date picker functionality by selecting a specific year, month, and date from dropdown menus on a test automation practice website

Starting URL: https://testautomationpractice.blogspot.com/

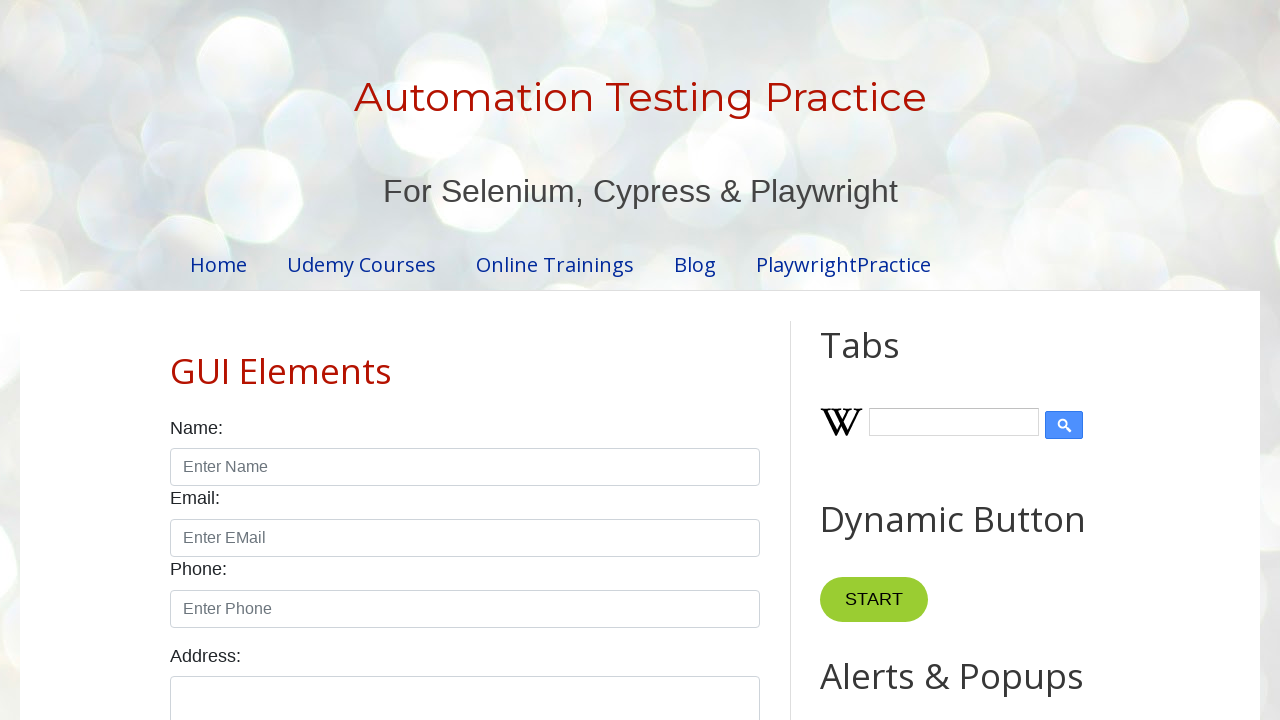

Clicked on date input field to open date picker at (520, 360) on input#txtDate
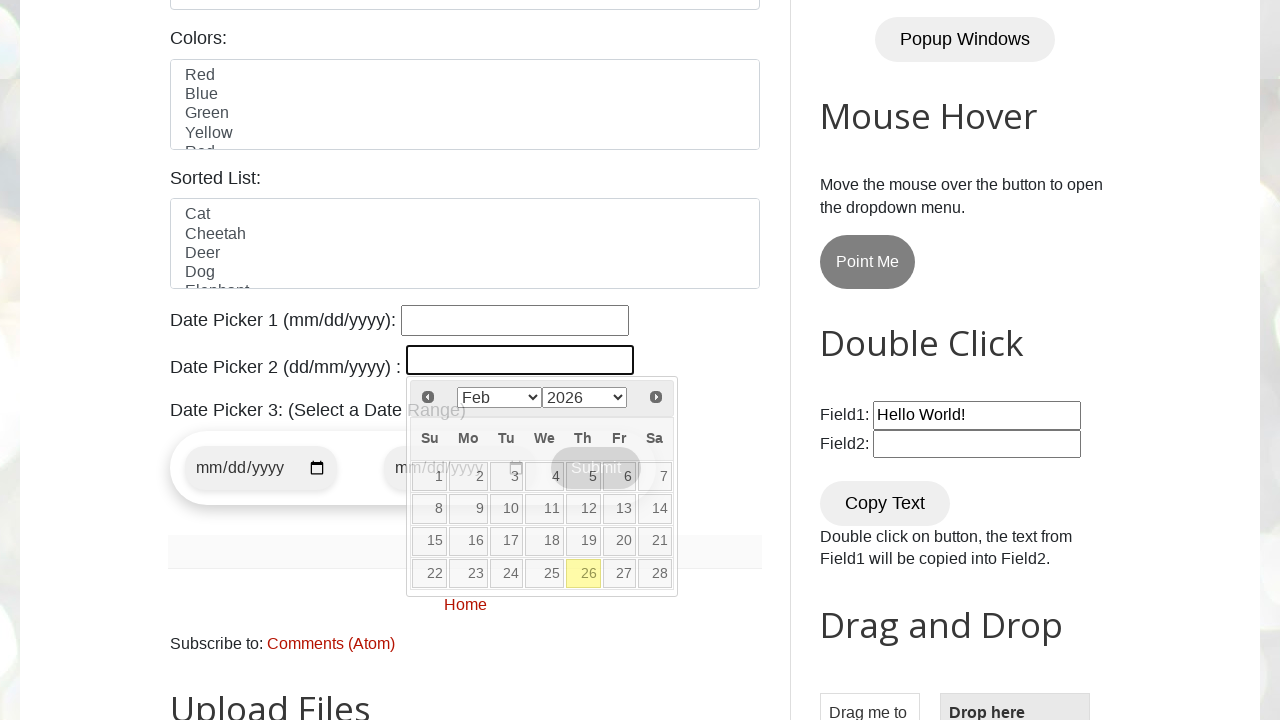

Selected year 2027 from year dropdown on xpath=//*[@id='ui-datepicker-div']/div/div/select[2]
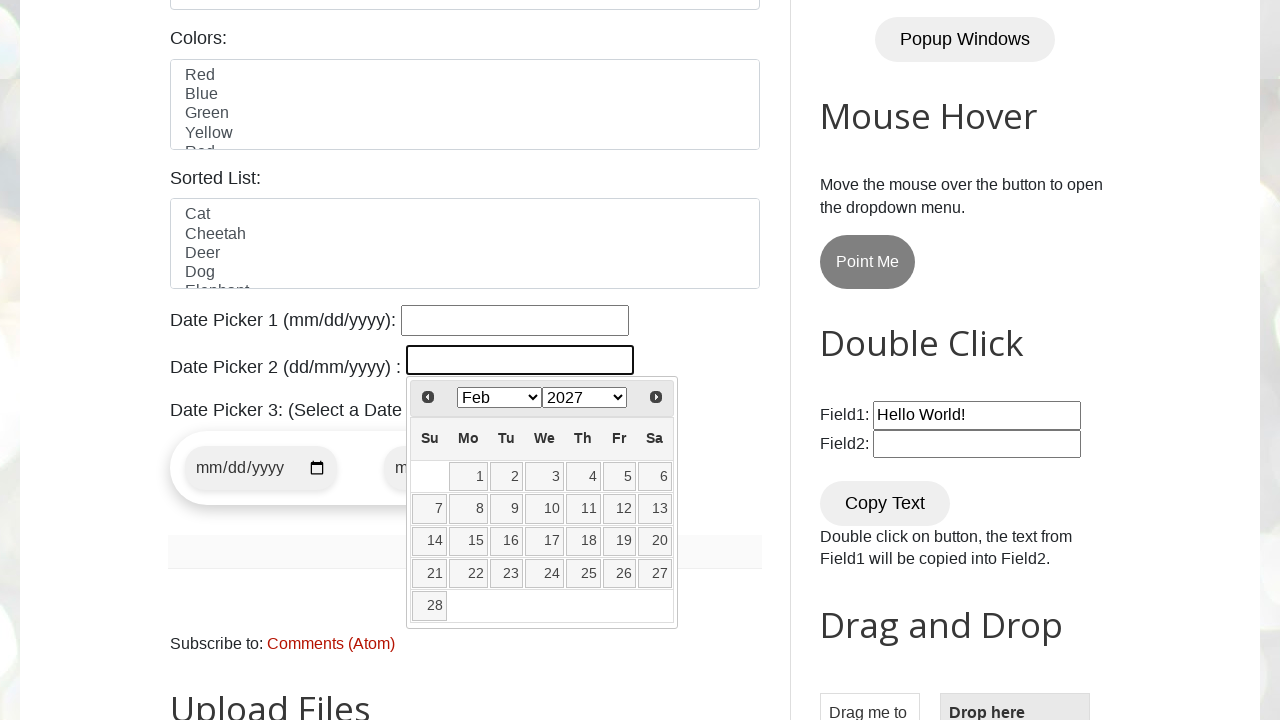

Selected January from month dropdown on xpath=//*[@id='ui-datepicker-div']/div/div/select[1]
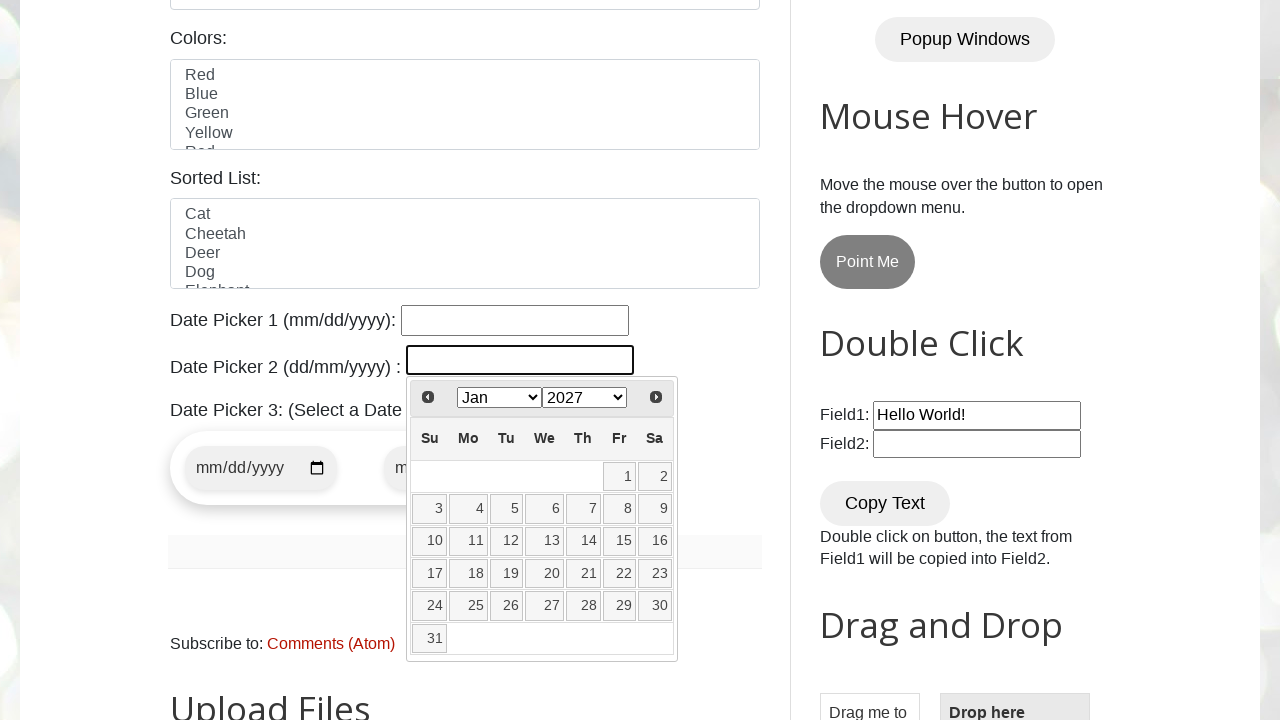

Clicked on date 24 in the calendar at (430, 606) on xpath=//table[@class='ui-datepicker-calendar']//tbody//tr//td//a[text()='24']
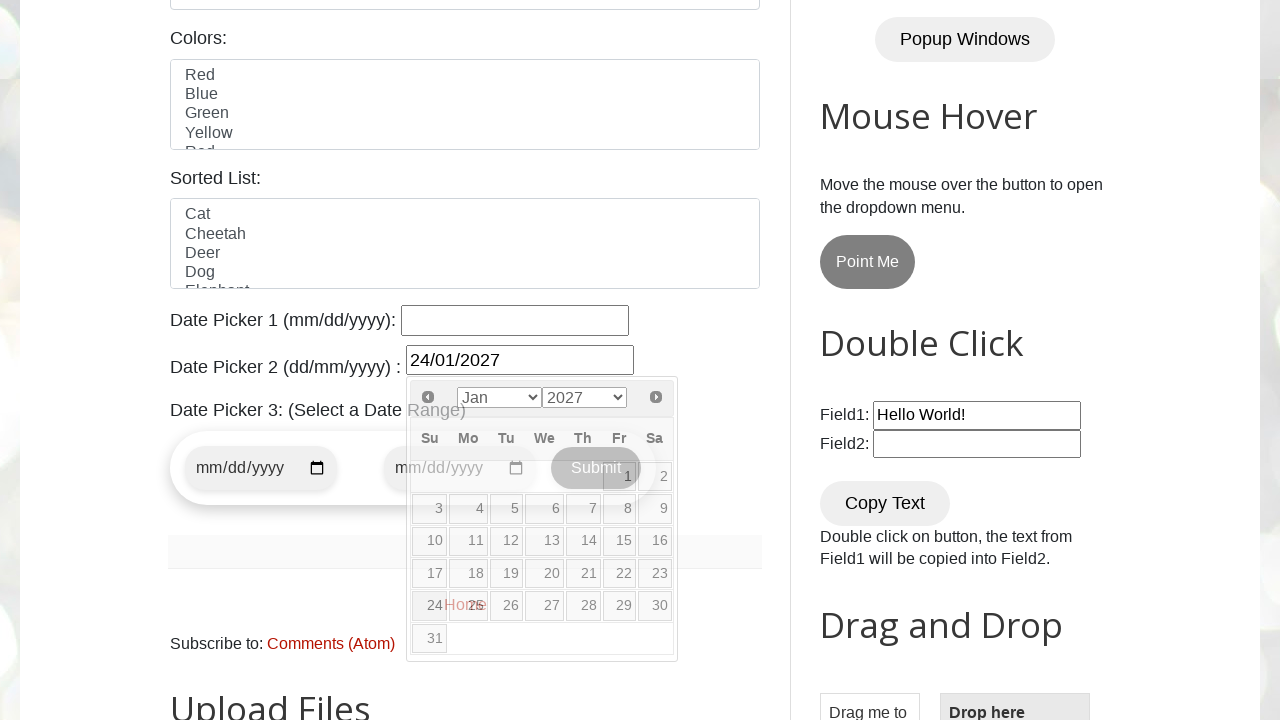

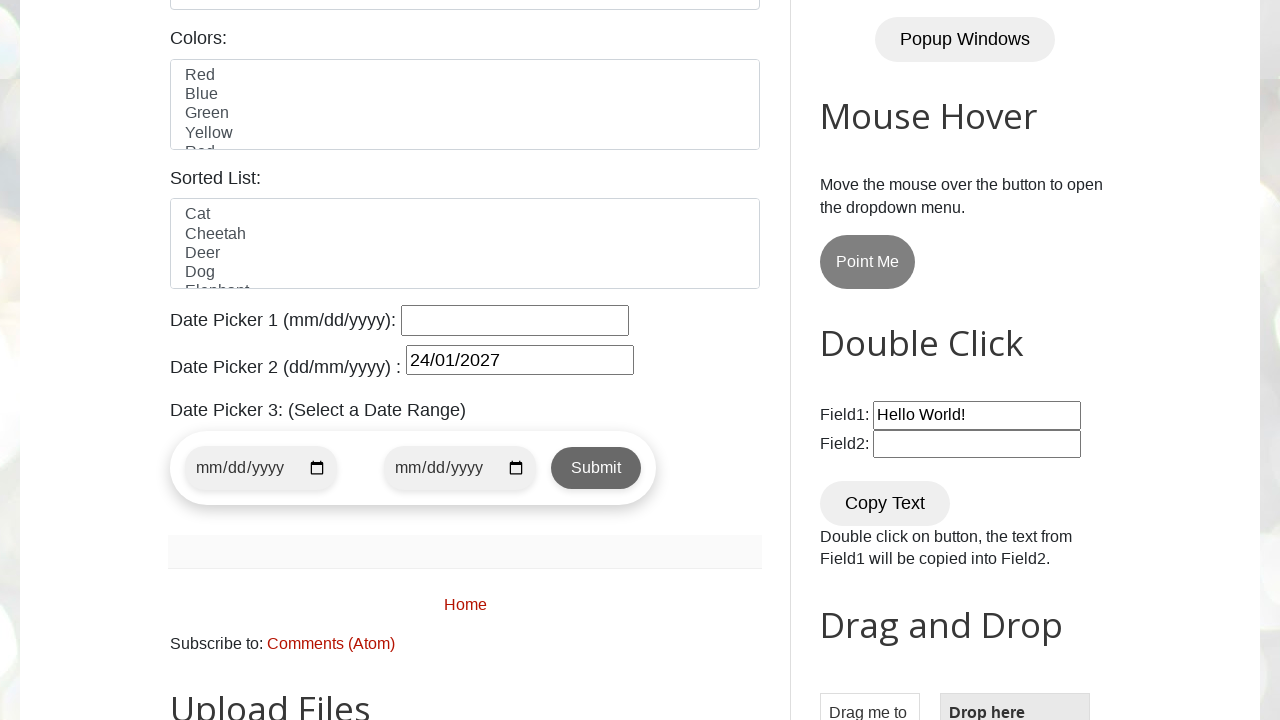